Tests dynamic dropdown autocomplete by typing random characters and selecting from suggestions

Starting URL: https://codenboxautomationlab.com/practice/

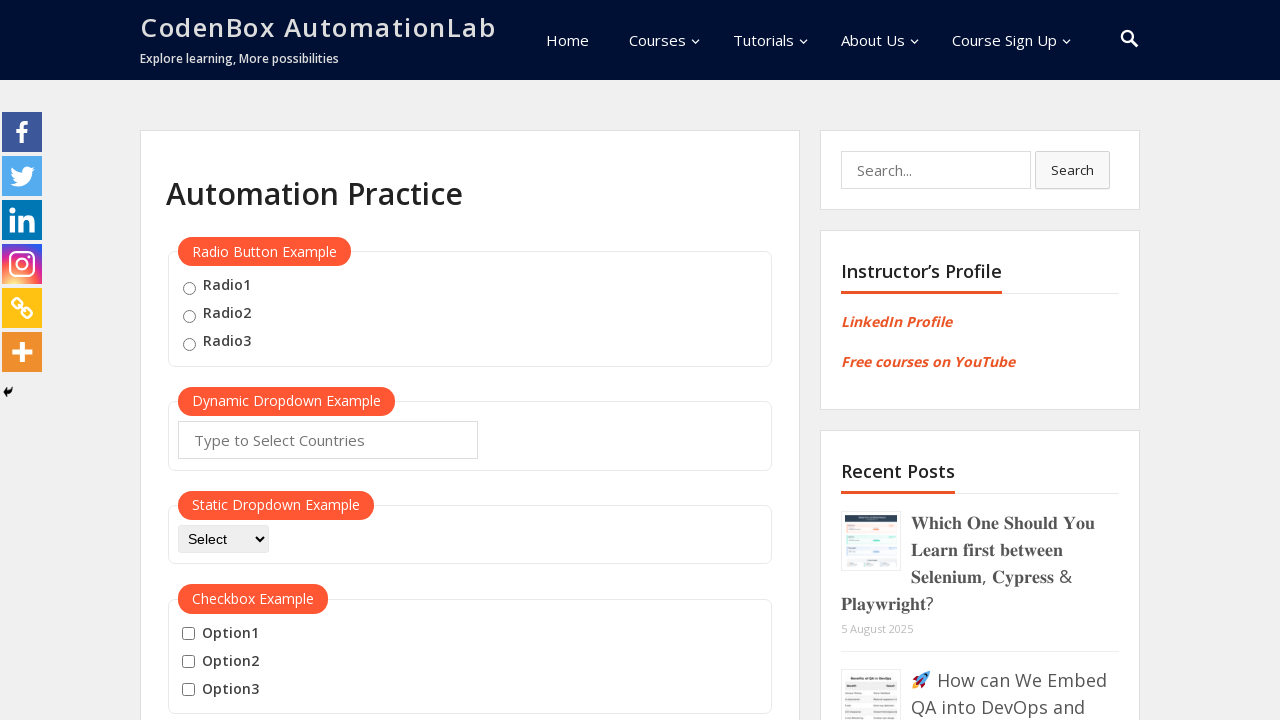

Filled autocomplete field with random characters: 'La' on #autocomplete
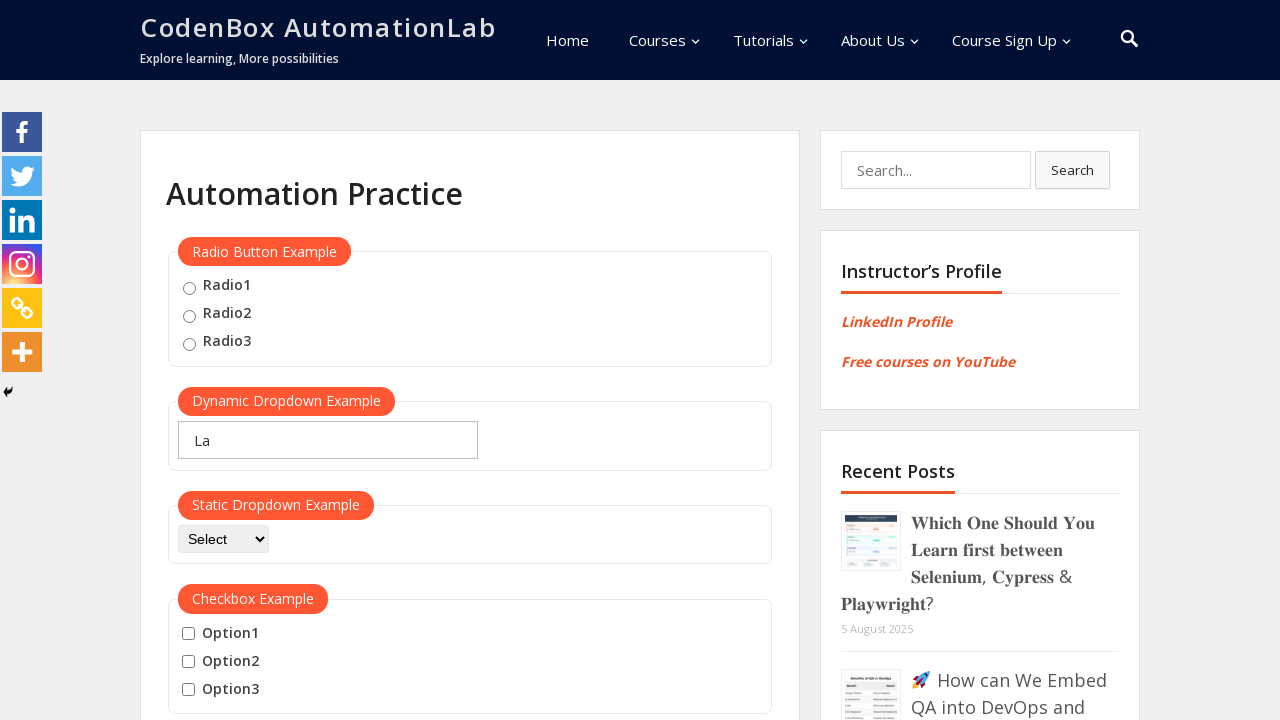

Waited 1000ms for dropdown suggestions to appear
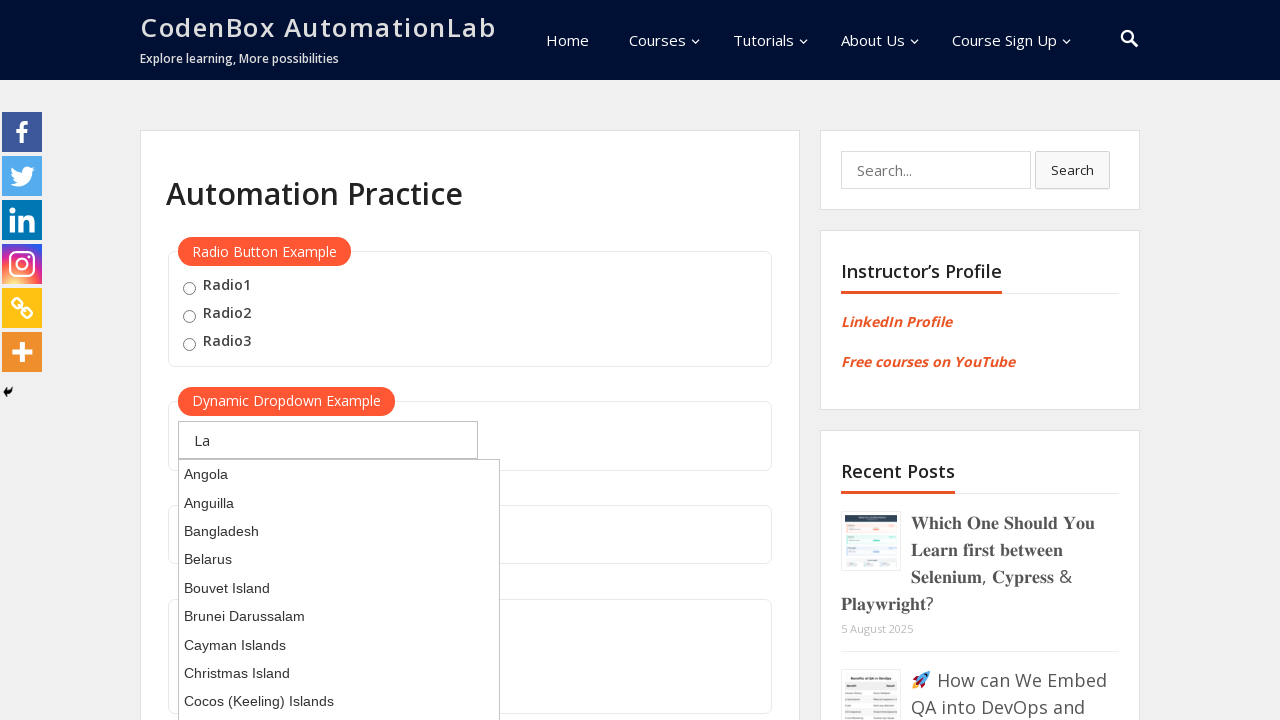

Pressed ArrowDown to highlight first suggestion
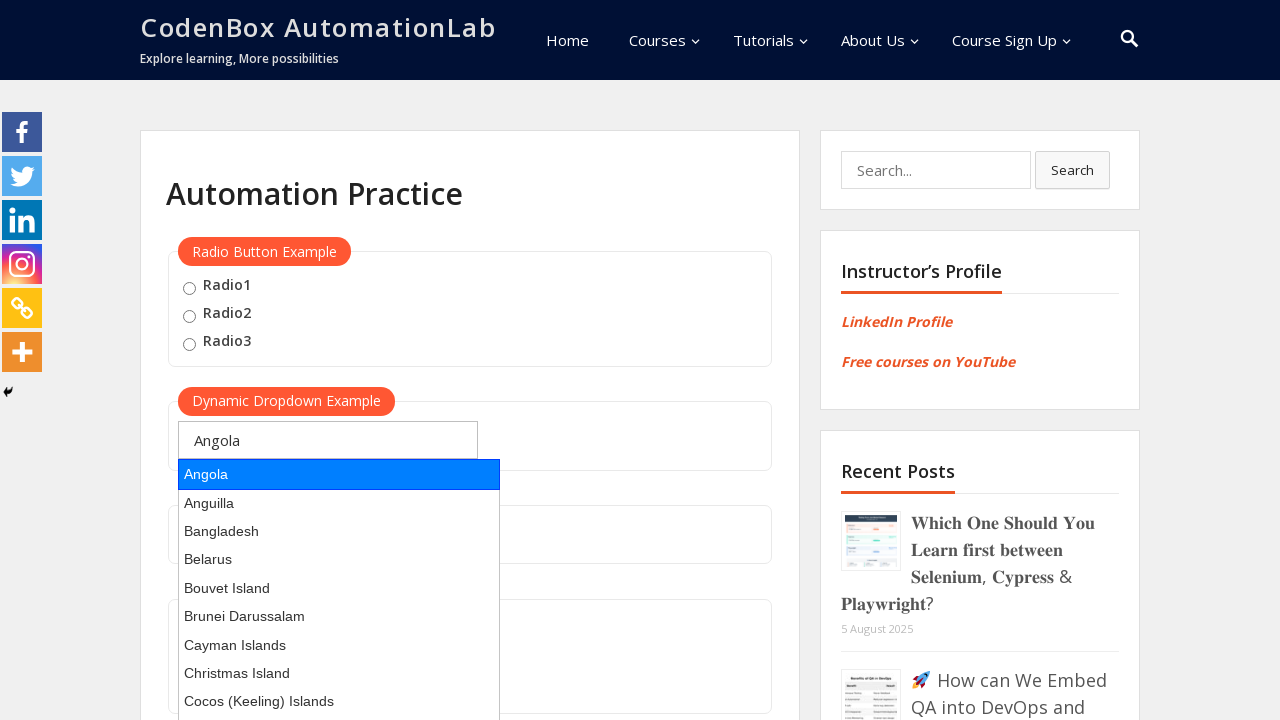

Pressed Enter to select highlighted suggestion from dropdown
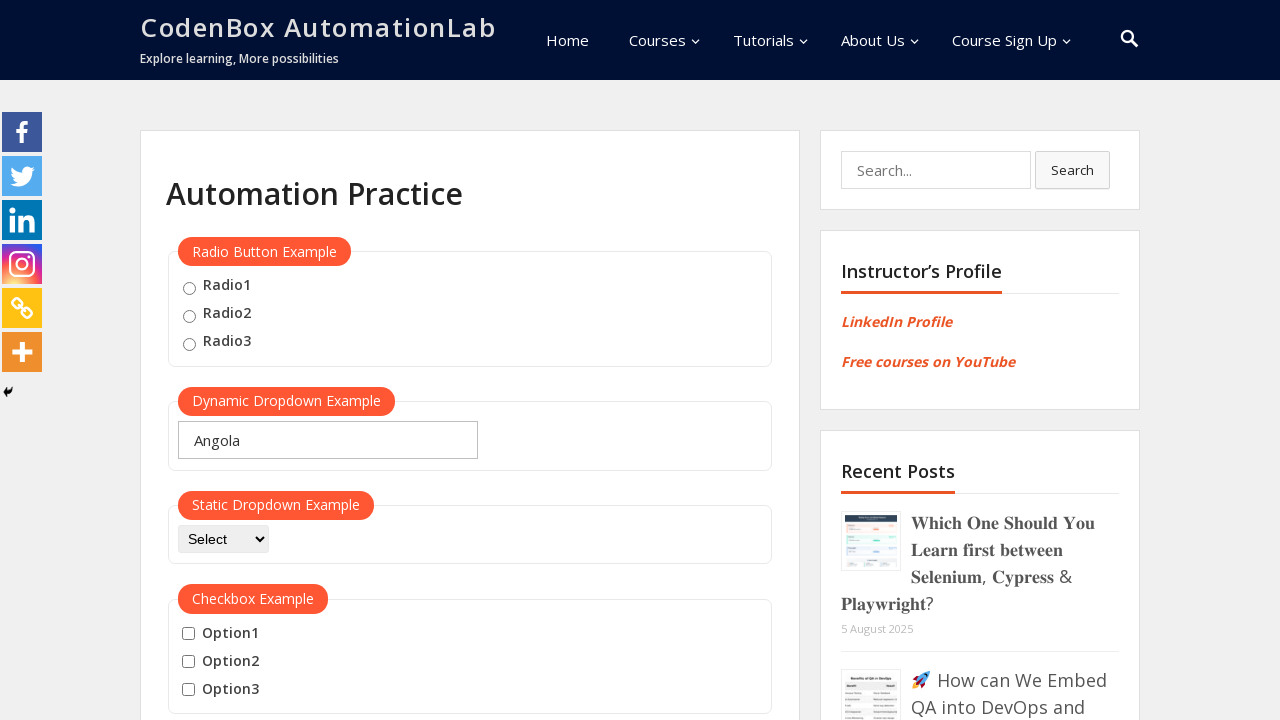

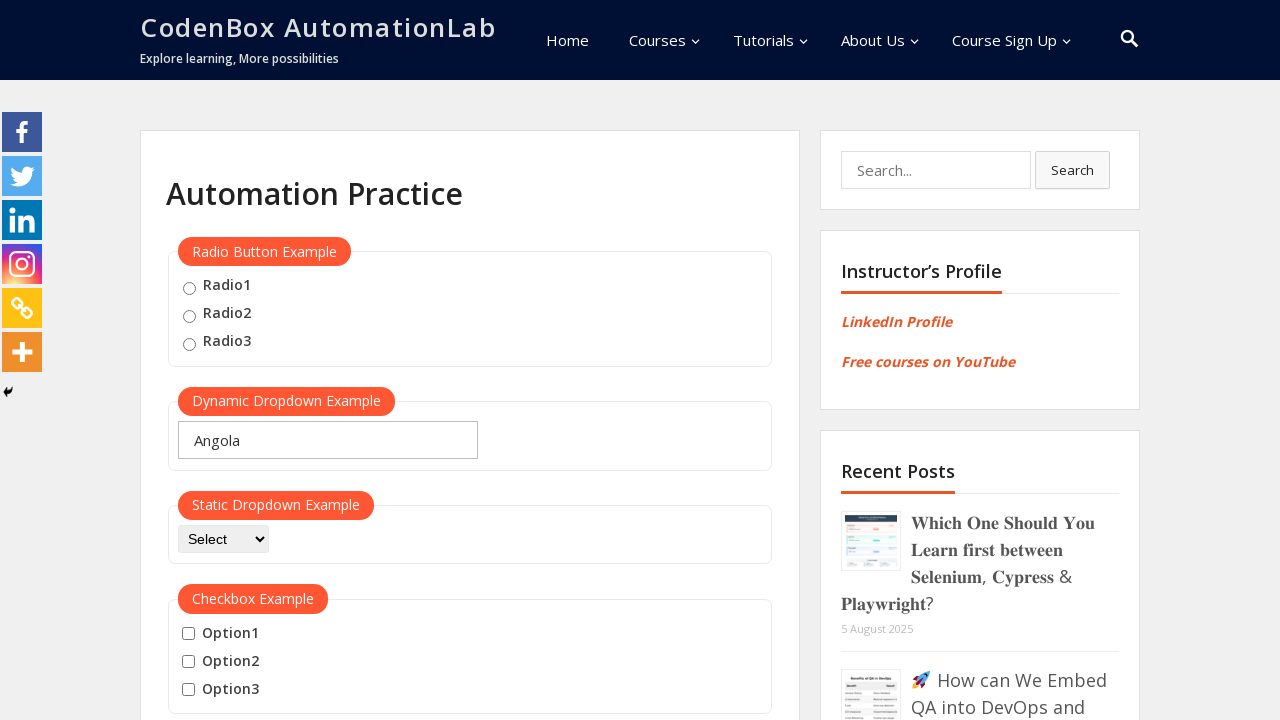